Tests error message when password and confirm password fields do not match

Starting URL: https://testerbud.com/register

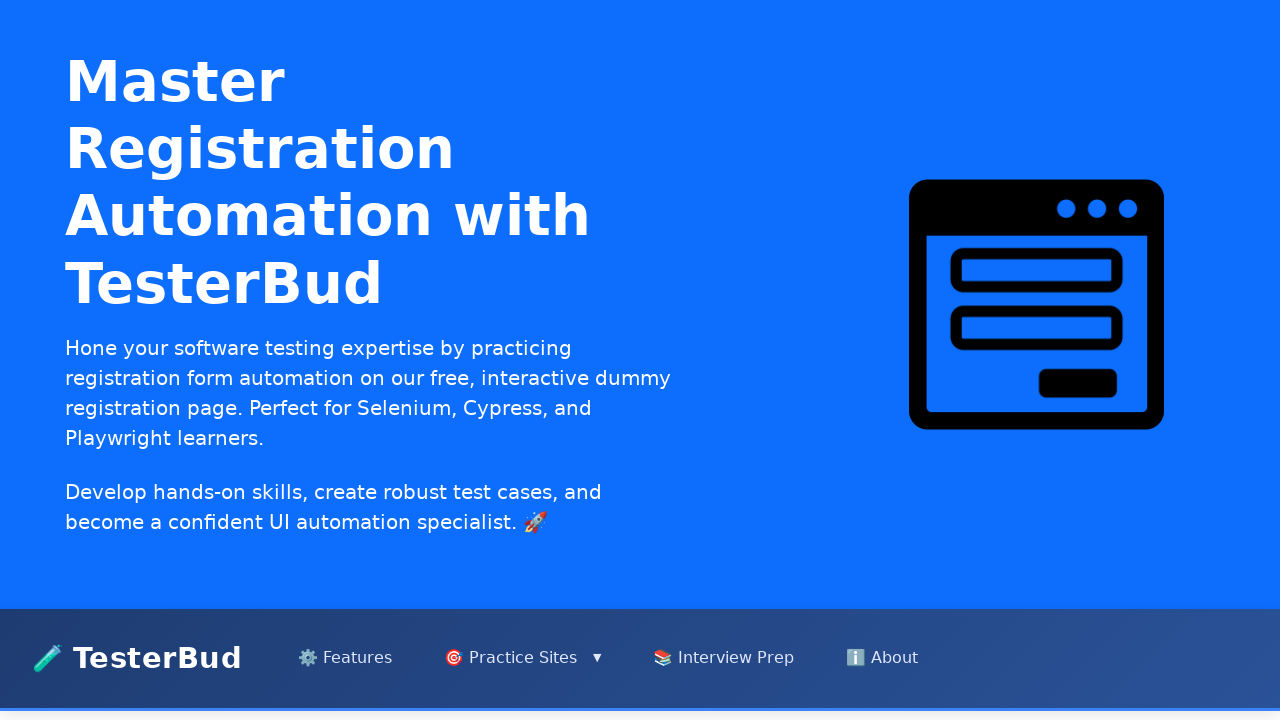

Navigated to registration page
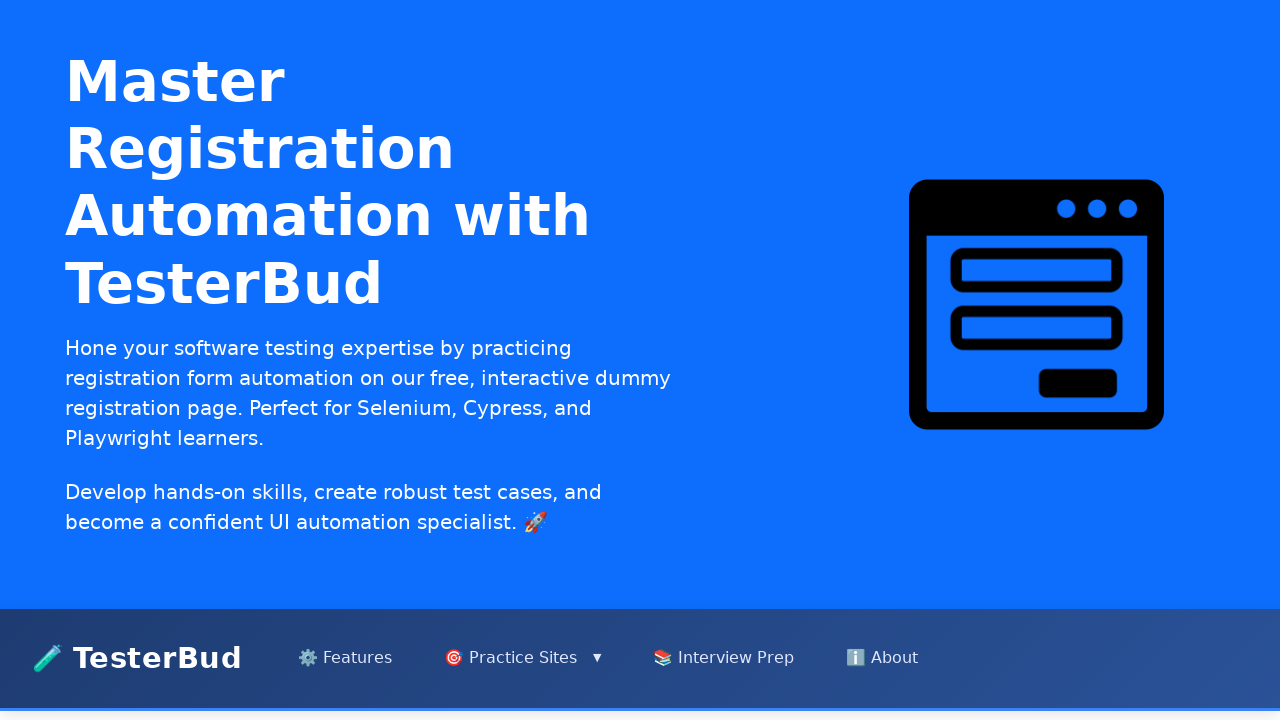

Filled email address field with 'lu@example.com' on internal:role=textbox[name="Email Address"i]
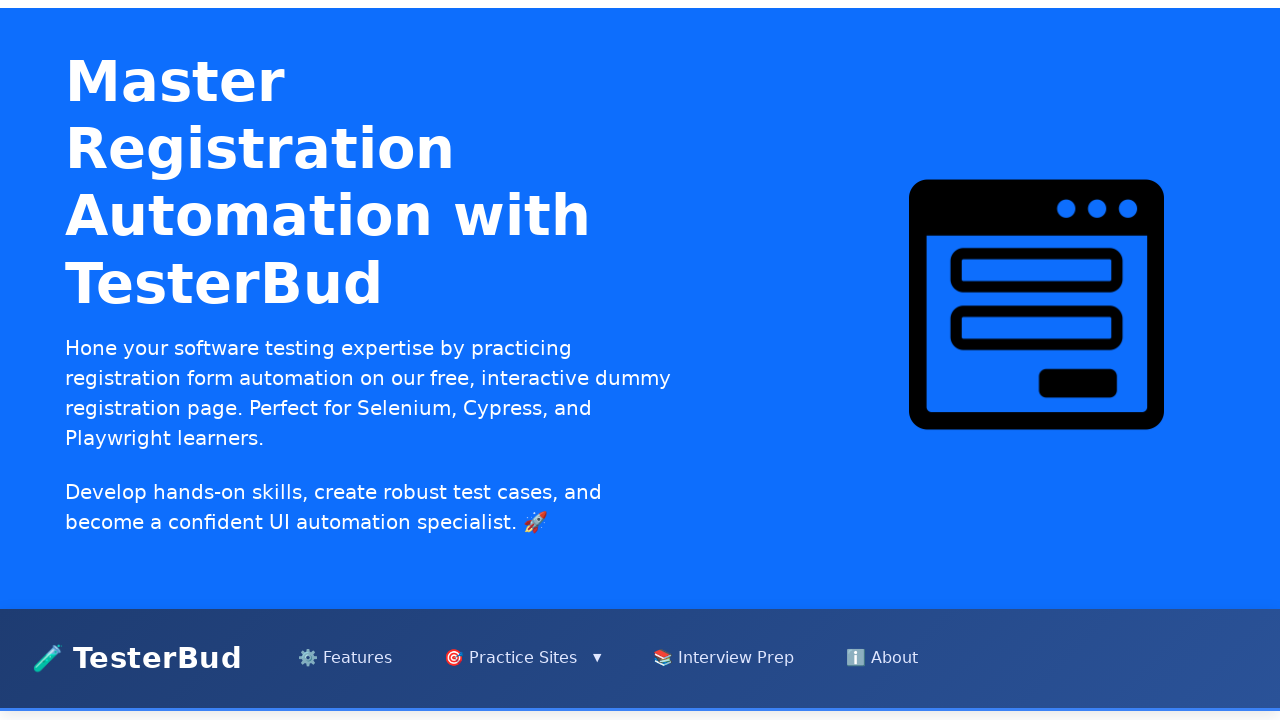

Filled password field with '!!Bb12345' on internal:role=textbox[name="Password"s]
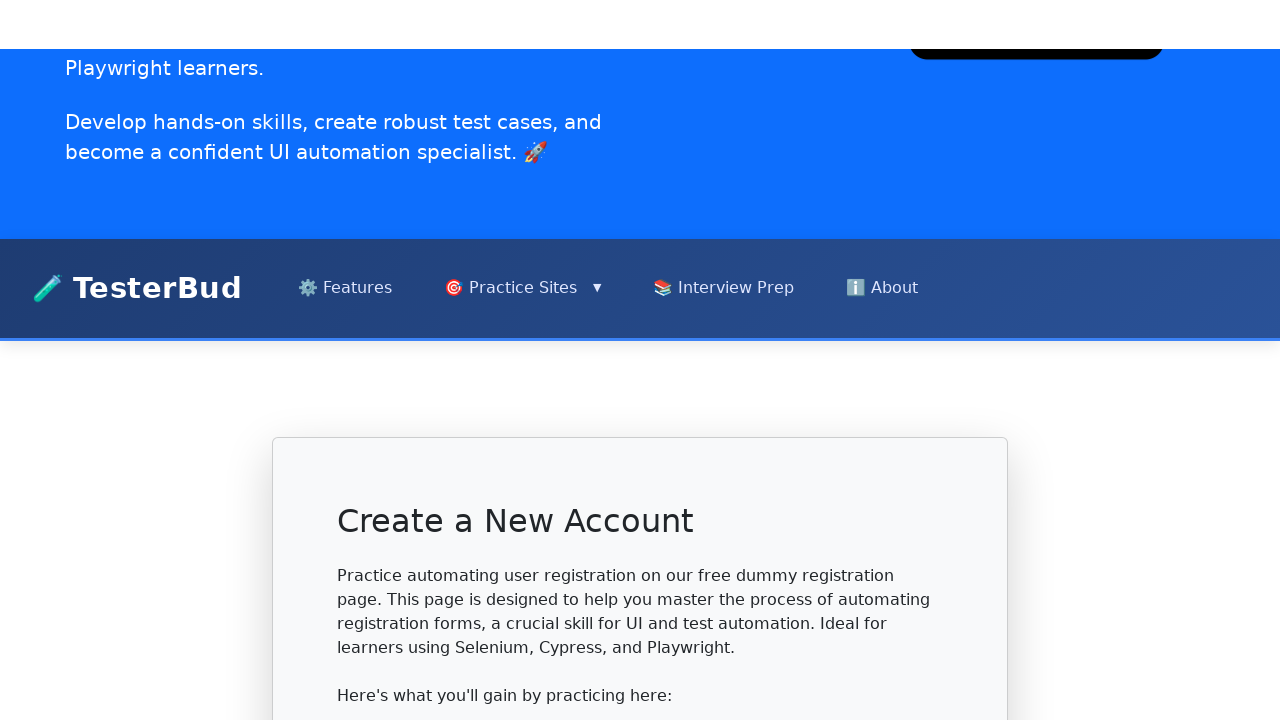

Filled confirm password field with '!!Bb123456' (different from password) on internal:role=textbox[name="Confirm Password"i]
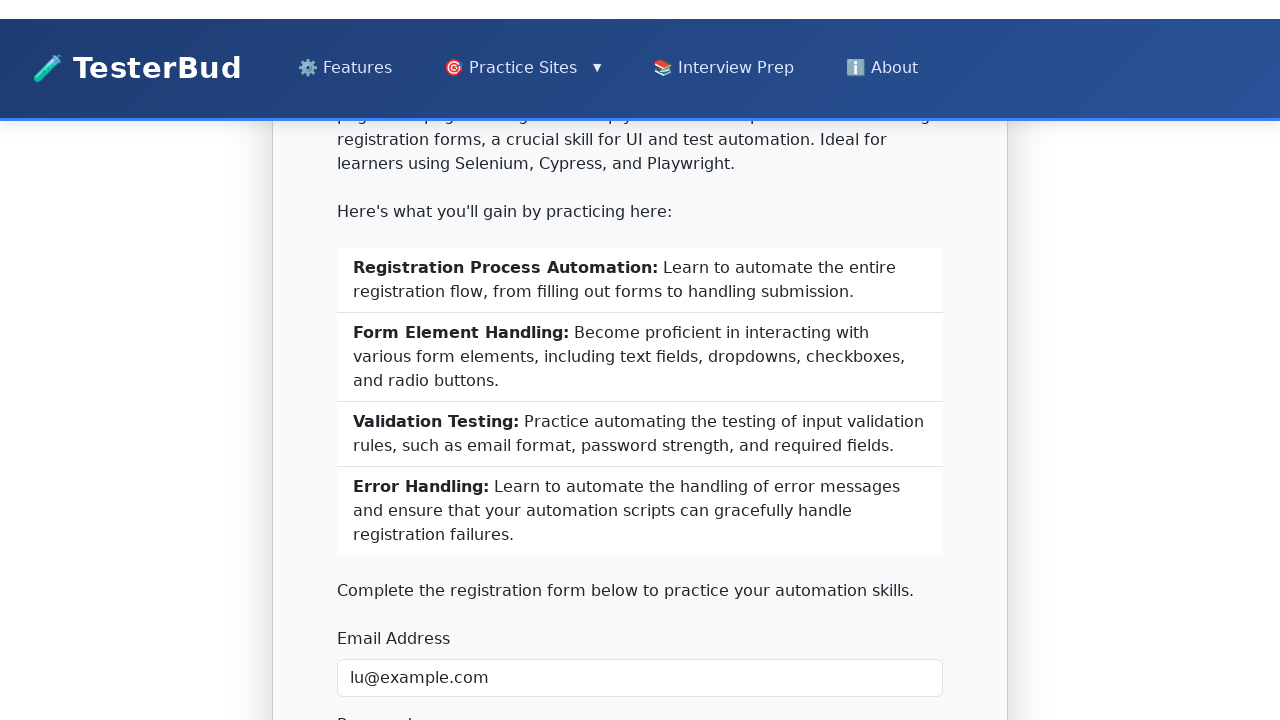

Clicked register button at (640, 360) on internal:role=button[name="Register"i]
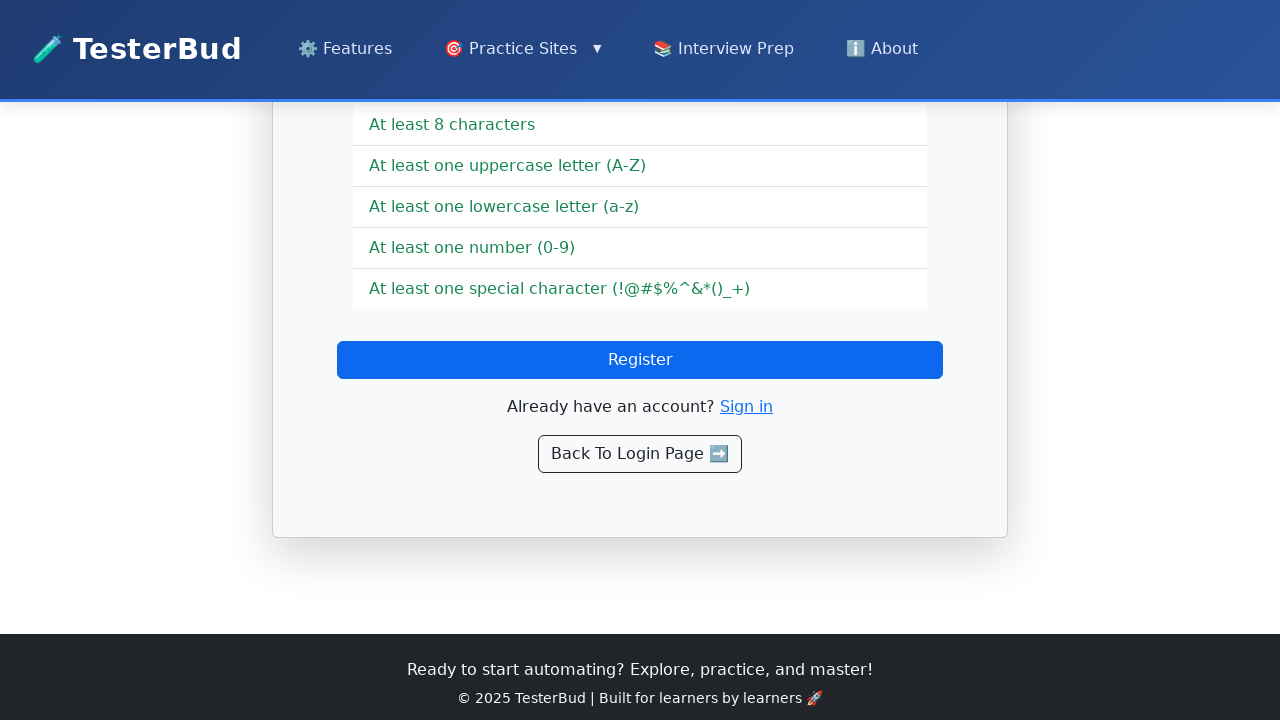

Verified error message 'Passwords do not match' is displayed
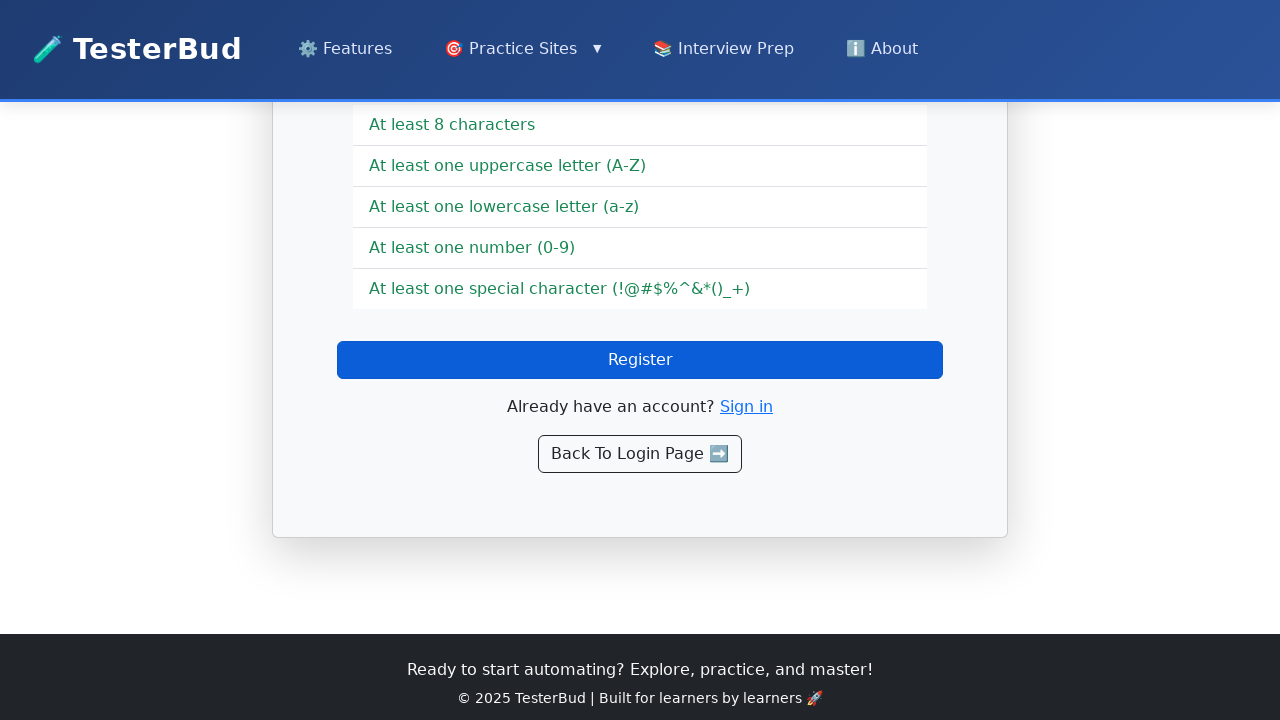

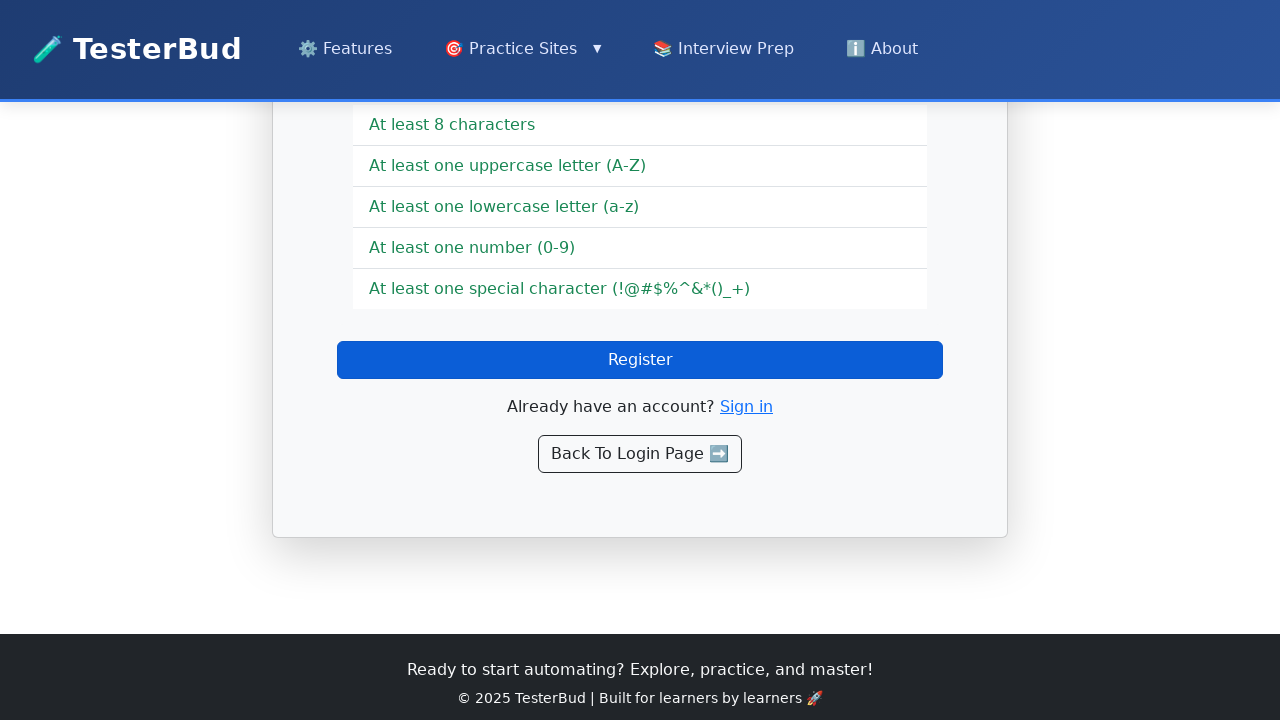